Tests radio button functionality by locating a radio button with value "Don't Know" and clicking it if enabled

Starting URL: https://www.automationtestinginsider.com/2019/08/textarea-textarea-element-defines-multi.html

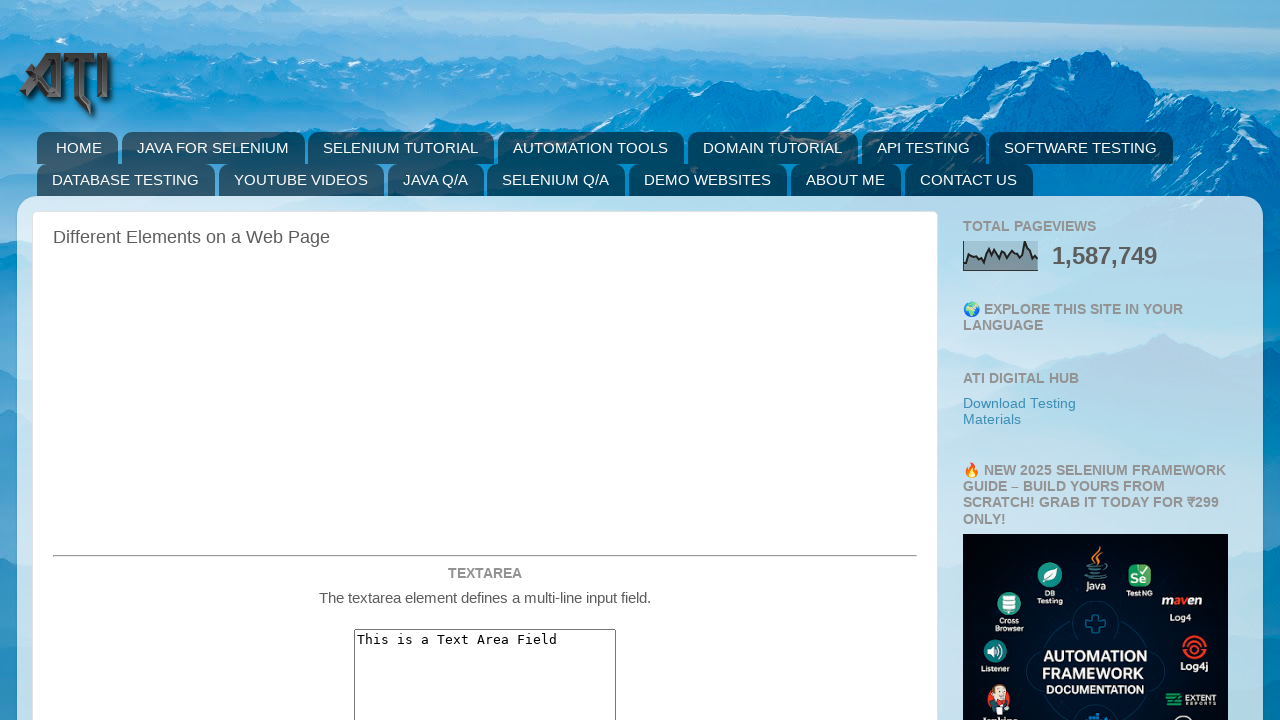

Navigated to textarea test page
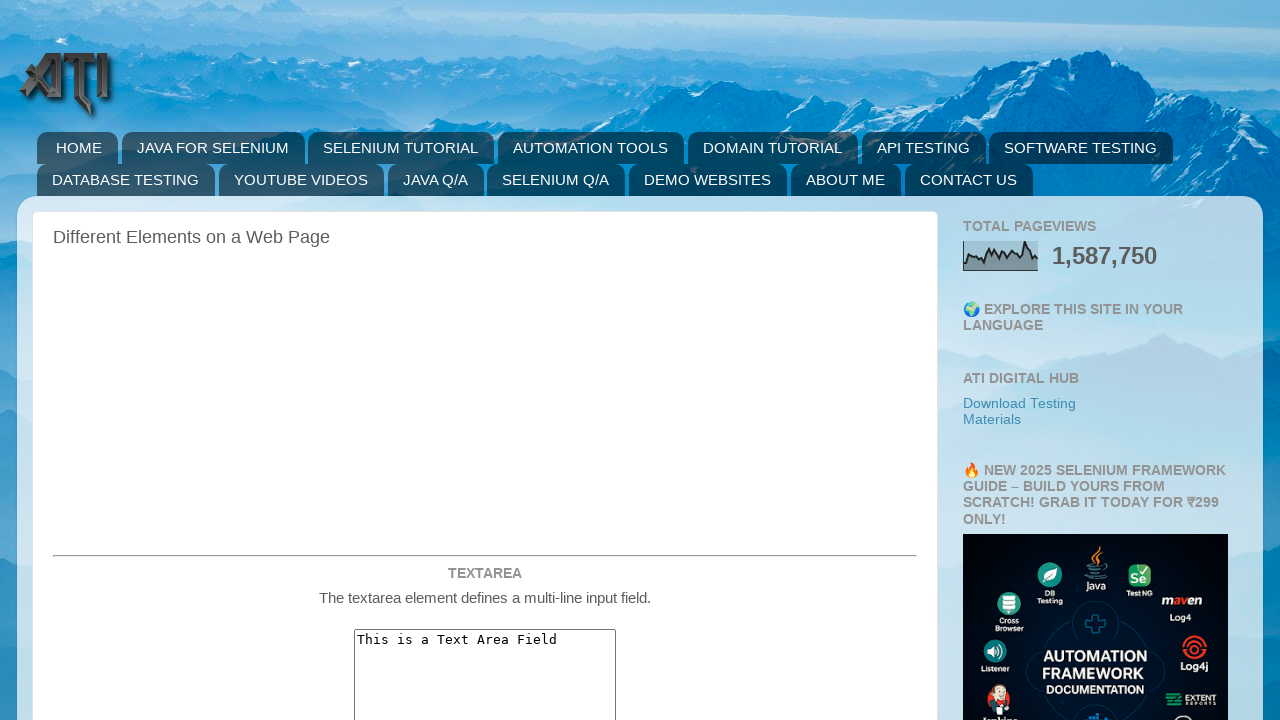

Located radio button with value 'Don't Know'
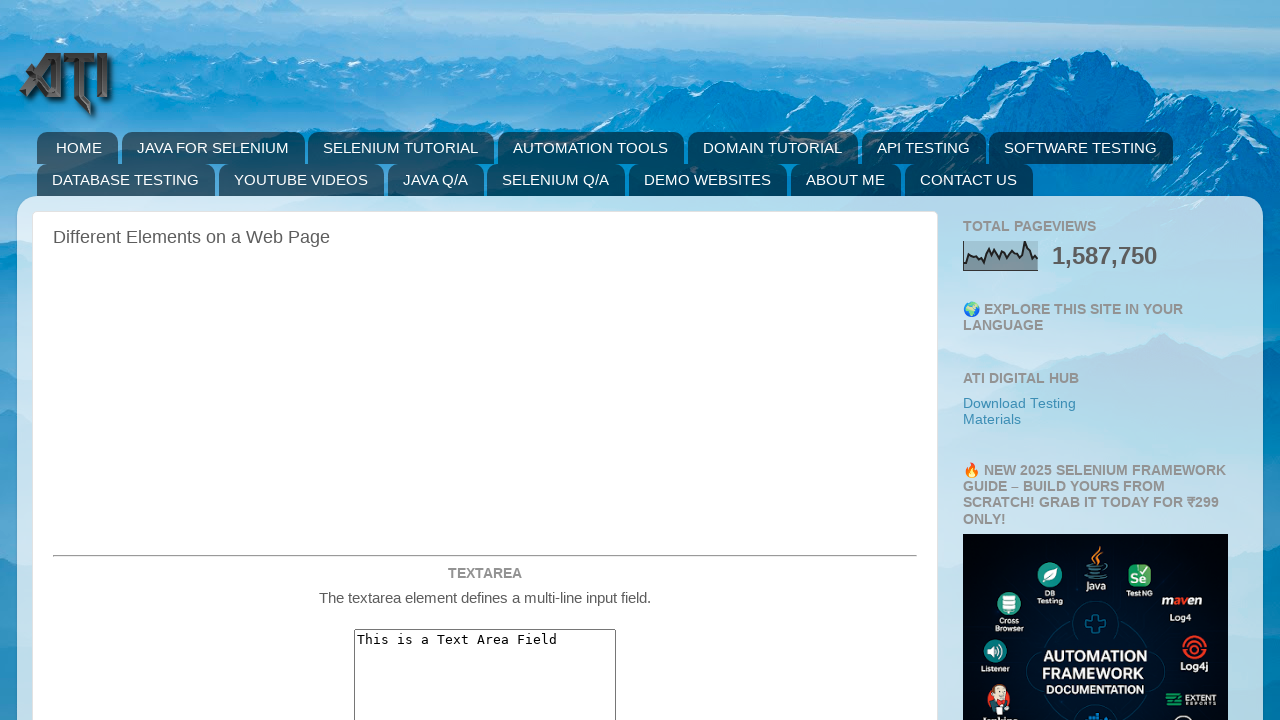

Radio button is enabled
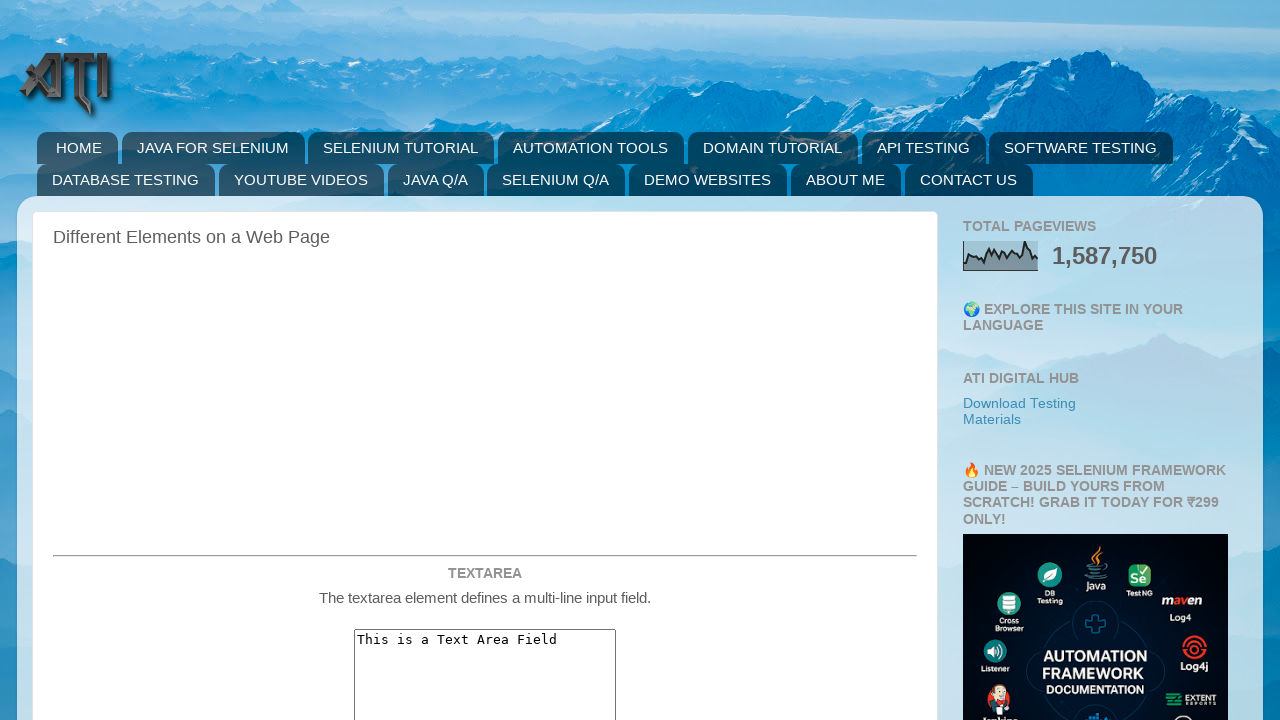

Clicked the 'Don't Know' radio button at (466, 361) on input[value="Don't Know"]
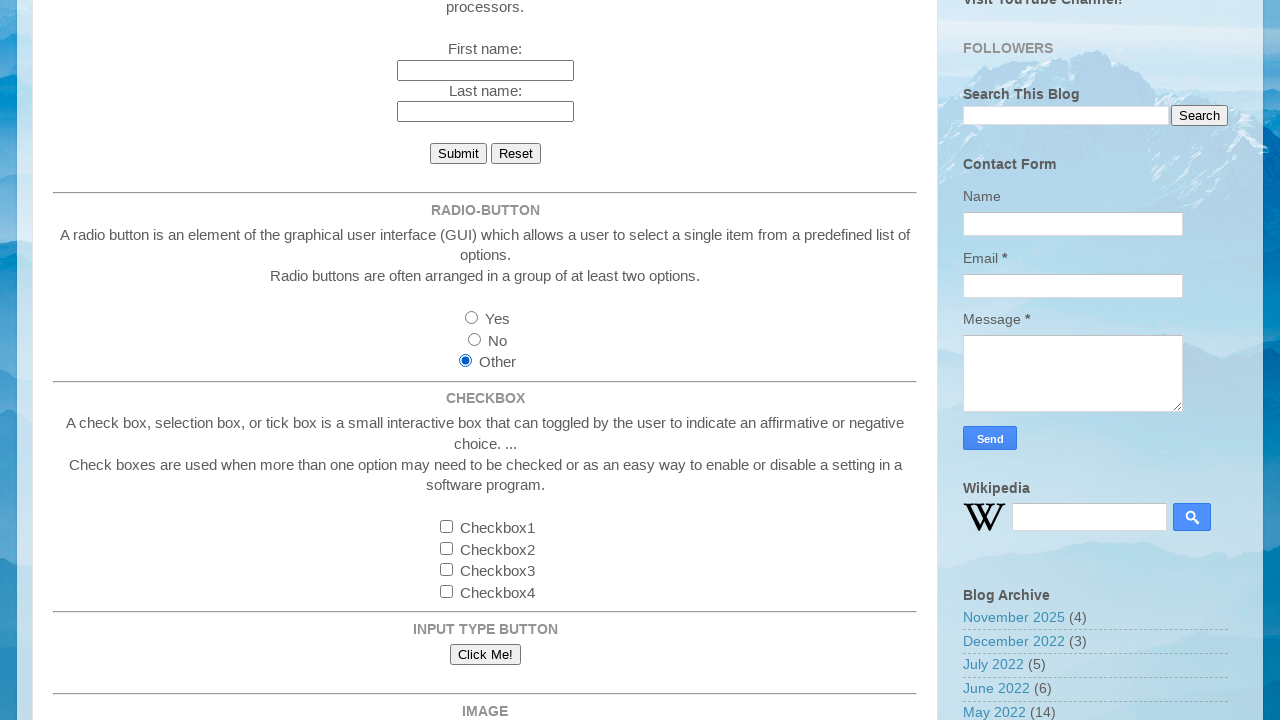

Waited 2 seconds to observe the result
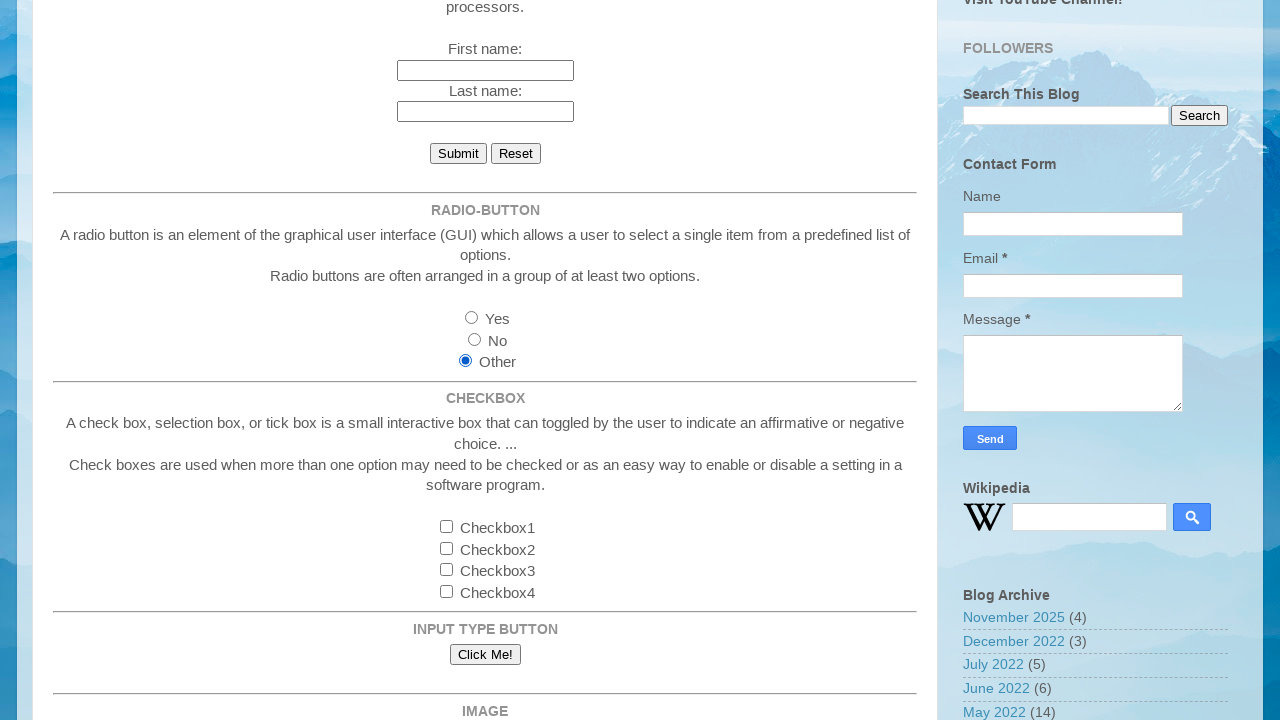

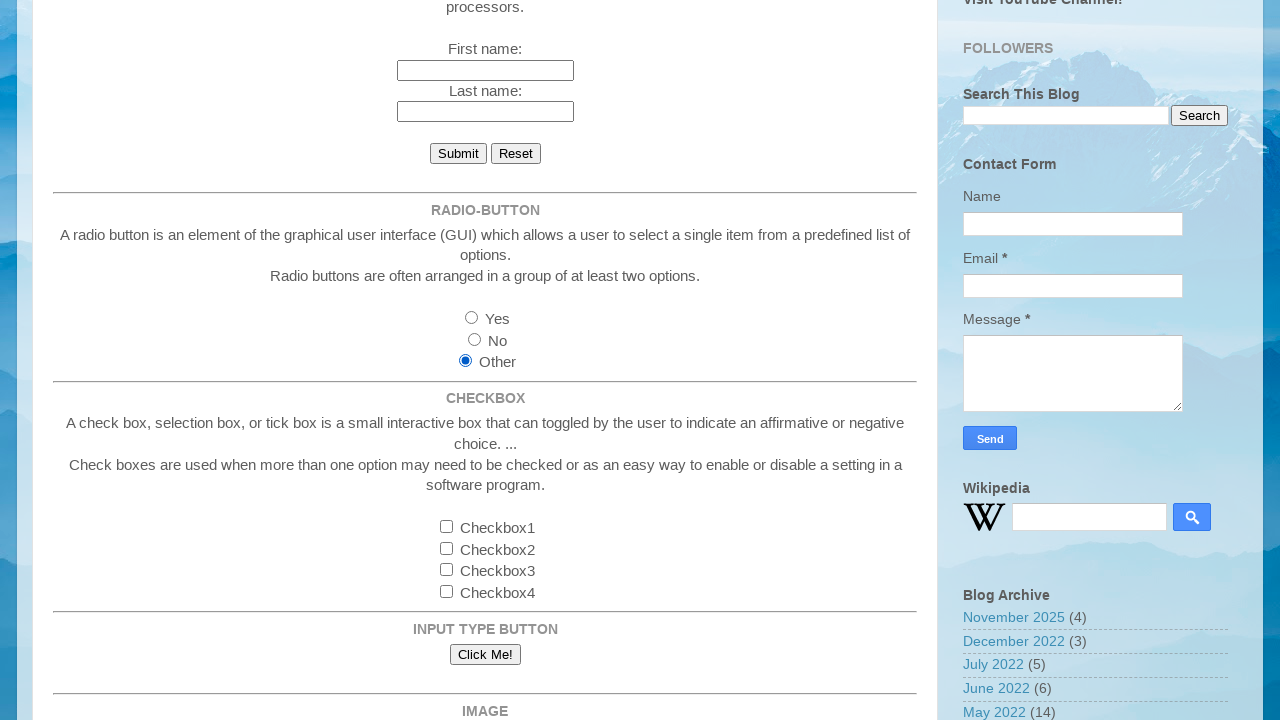